Tests JavaScript alert handling by clicking a button that triggers an alert, reading the alert text, and accepting the alert dialog.

Starting URL: https://demo.automationtesting.in/Alerts.html

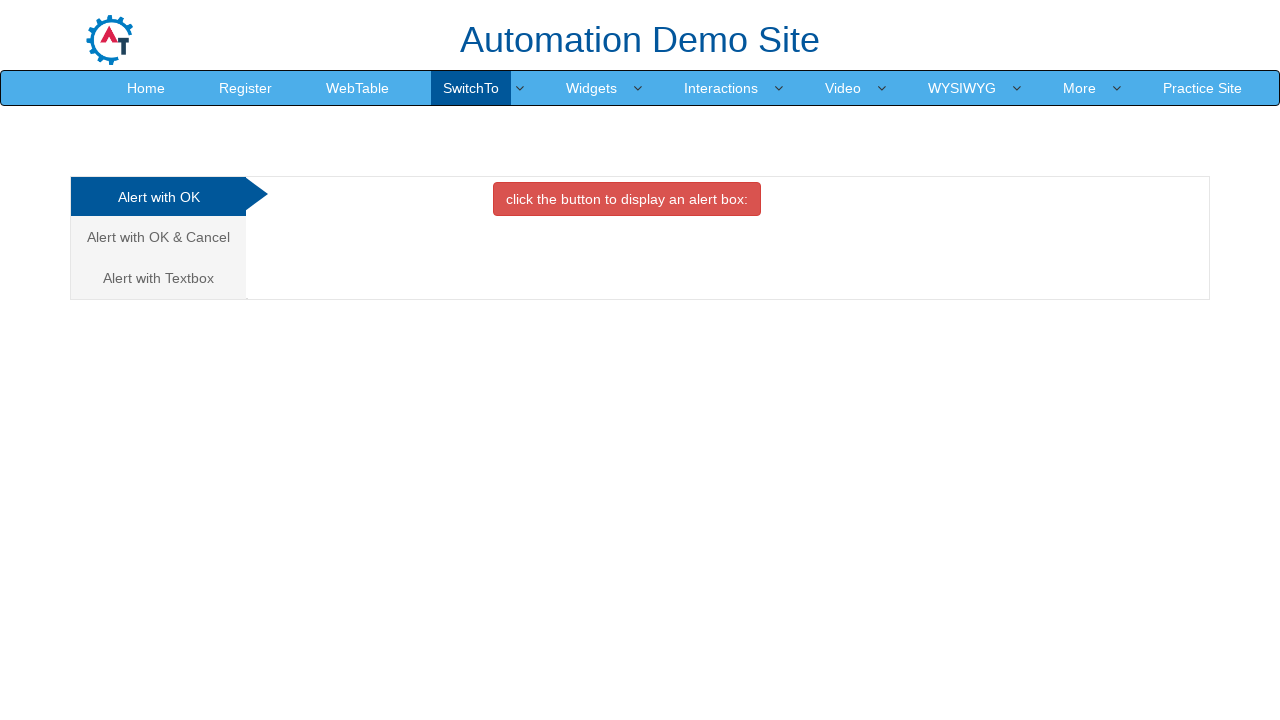

Set up dialog handler to accept alerts
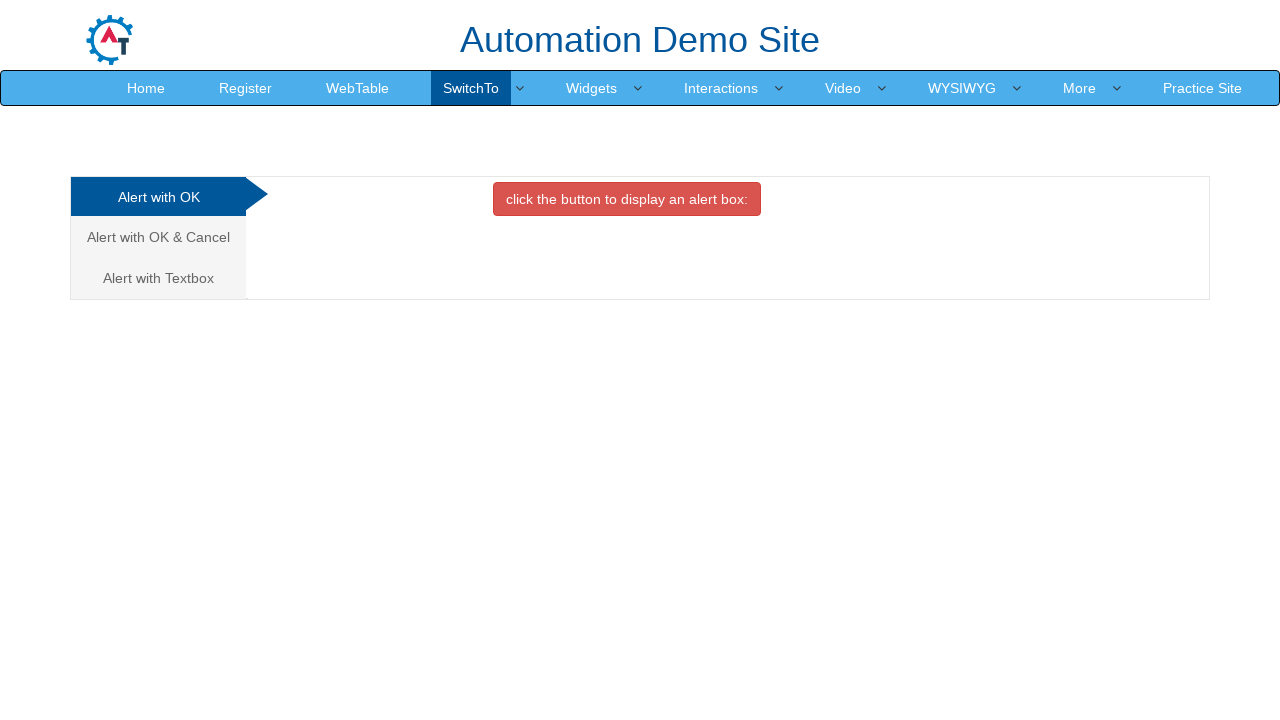

Clicked button to trigger JavaScript alert at (627, 199) on button.btn.btn-danger
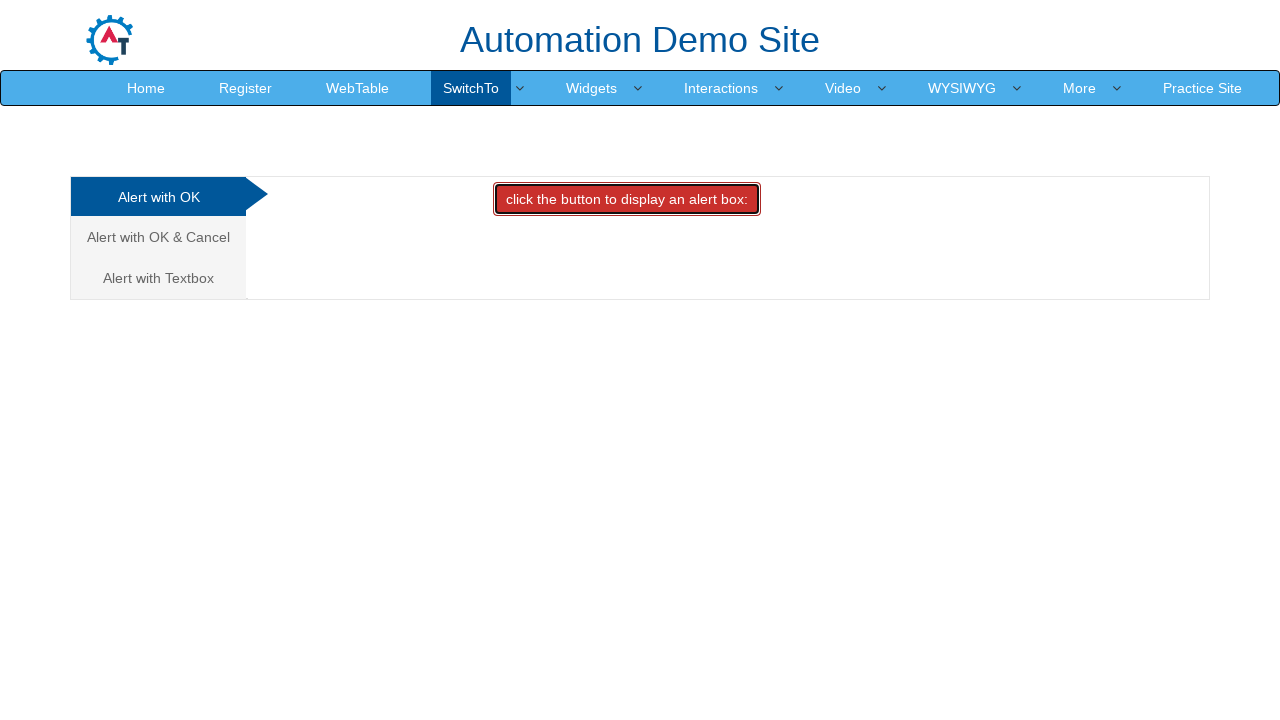

Waited for alert dialog to be handled and accepted
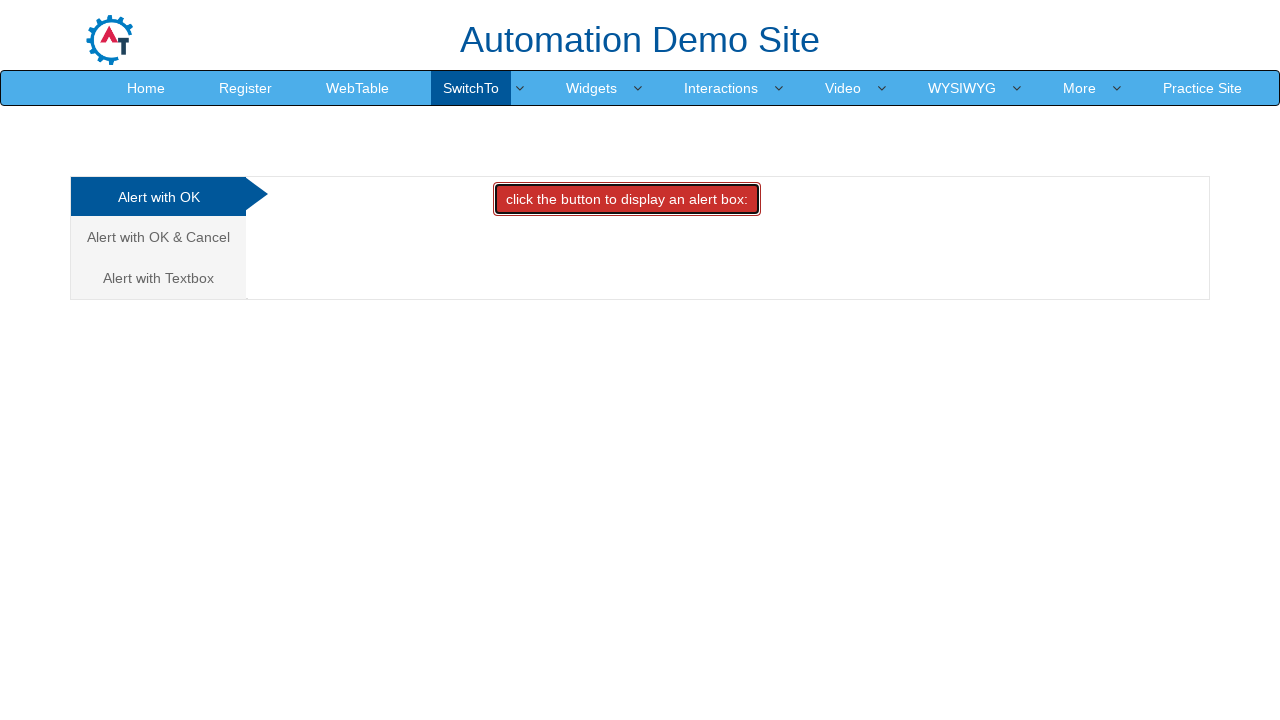

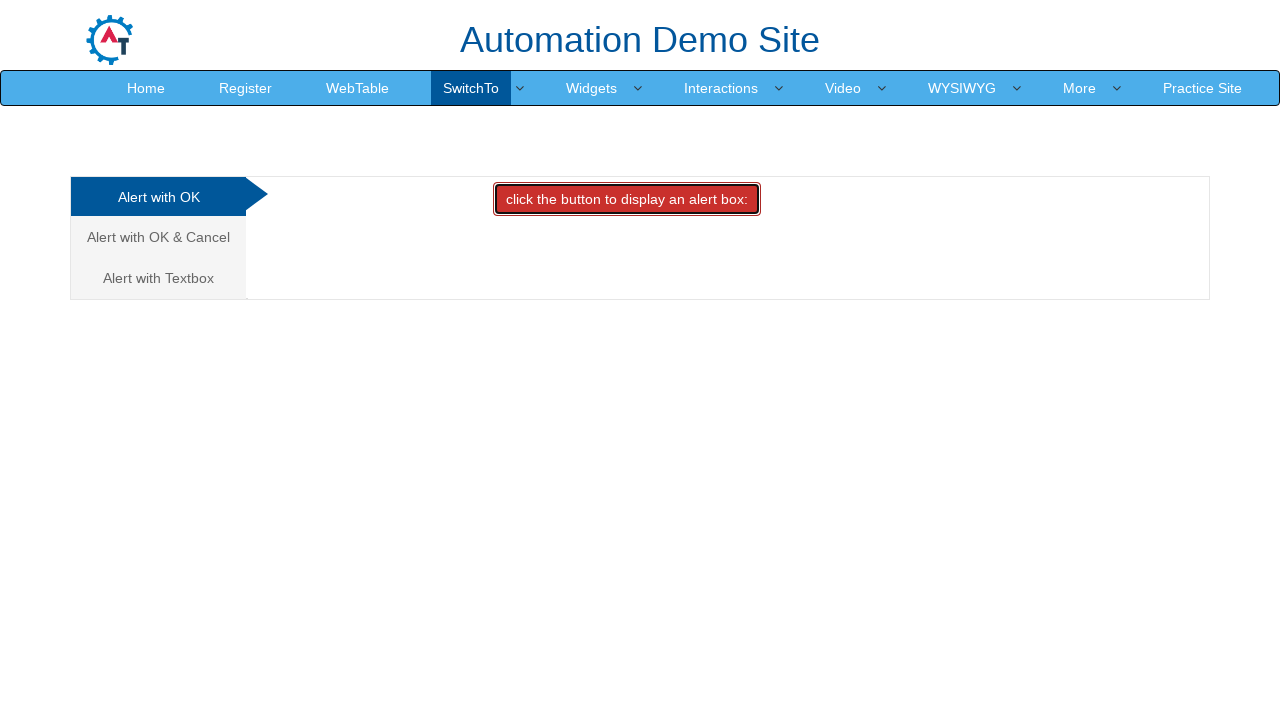